Tests checkbox functionality by locating two checkboxes and clicking each one if it is not already selected

Starting URL: https://the-internet.herokuapp.com/checkboxes

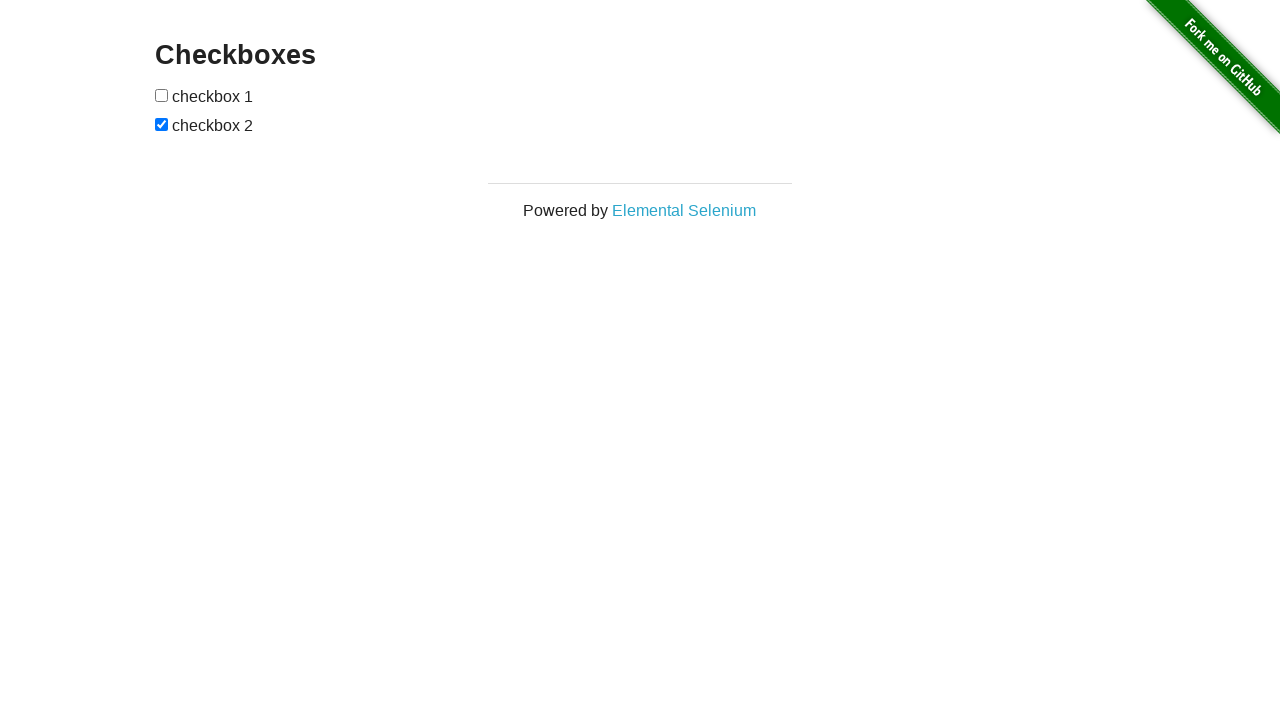

Navigated to checkboxes test page
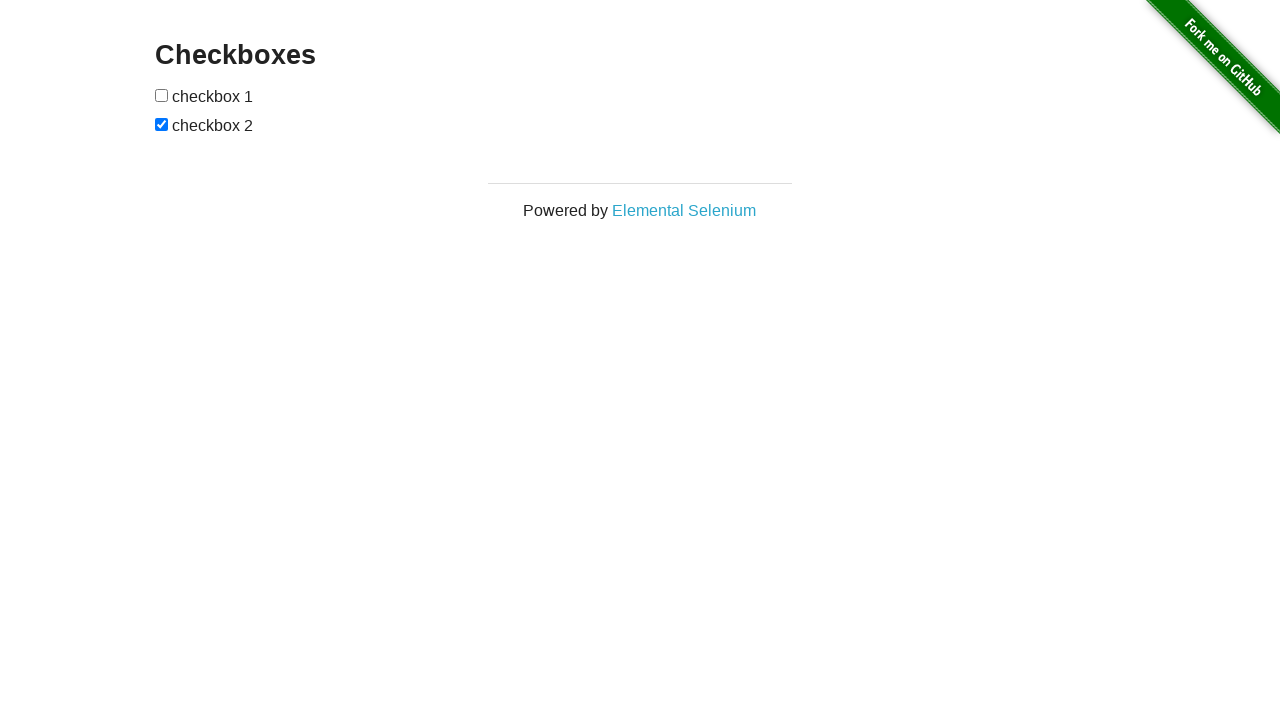

Located first checkbox element
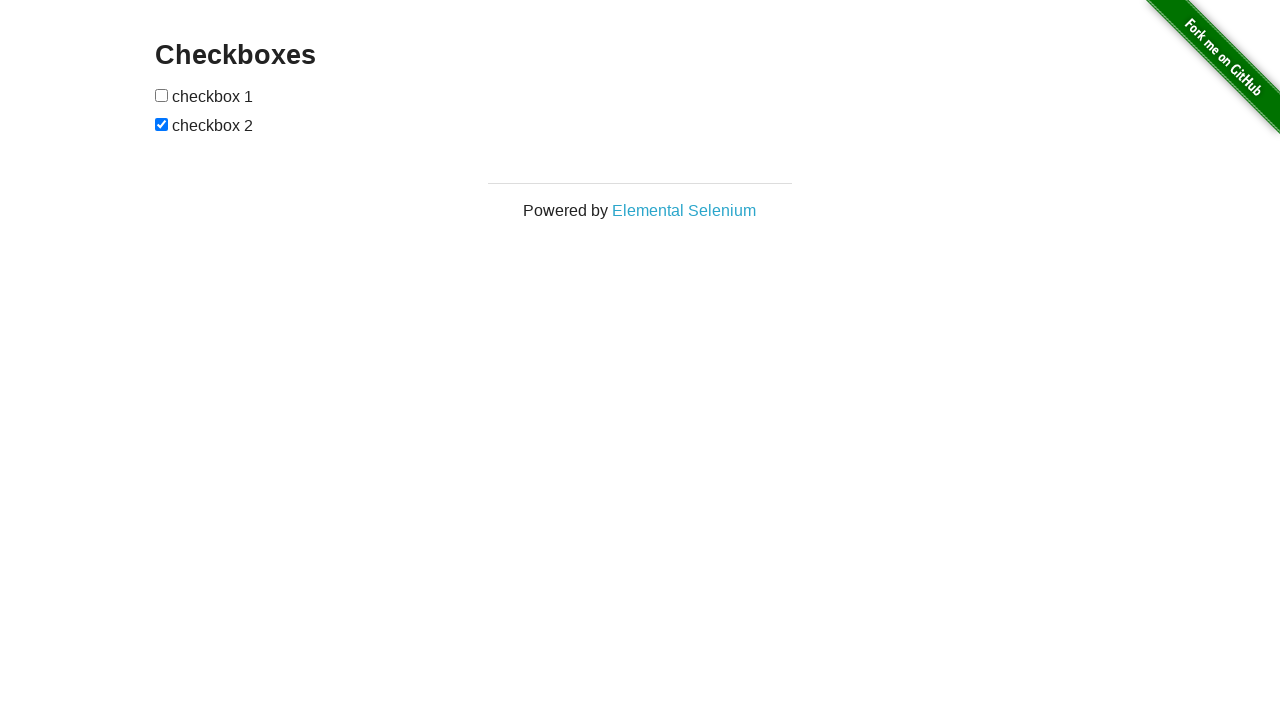

Located second checkbox element
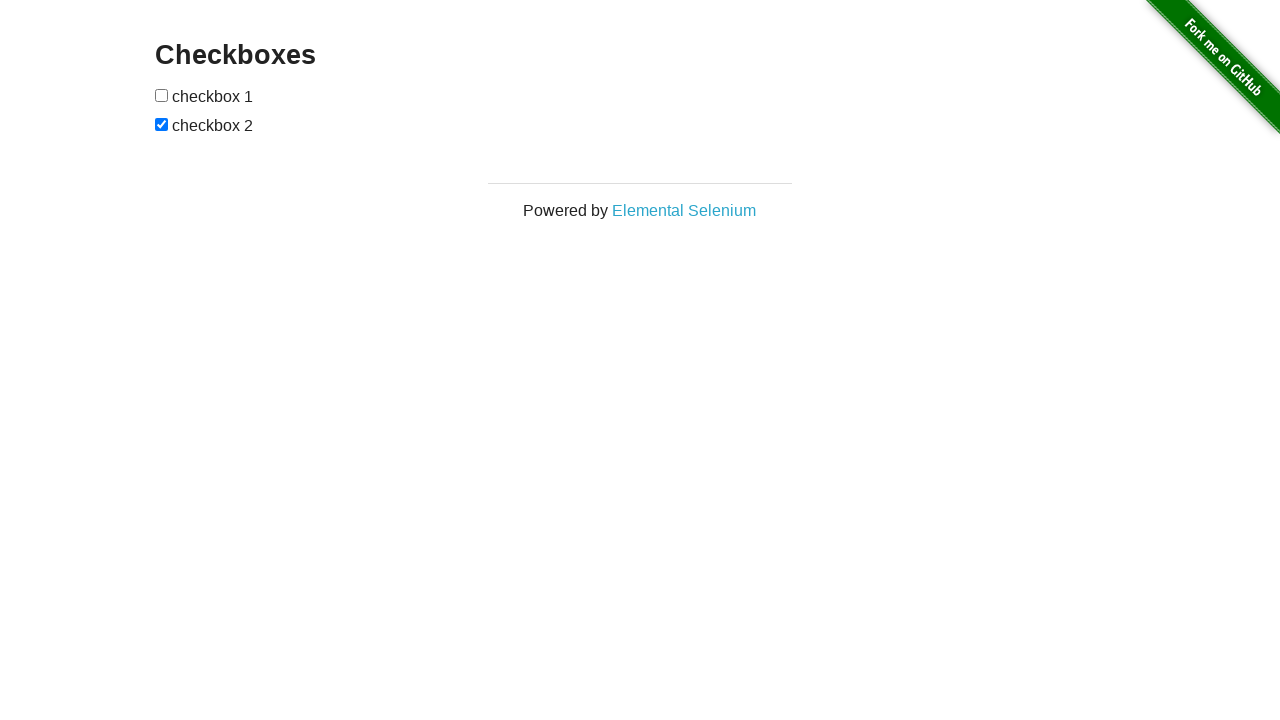

Checked first checkbox status
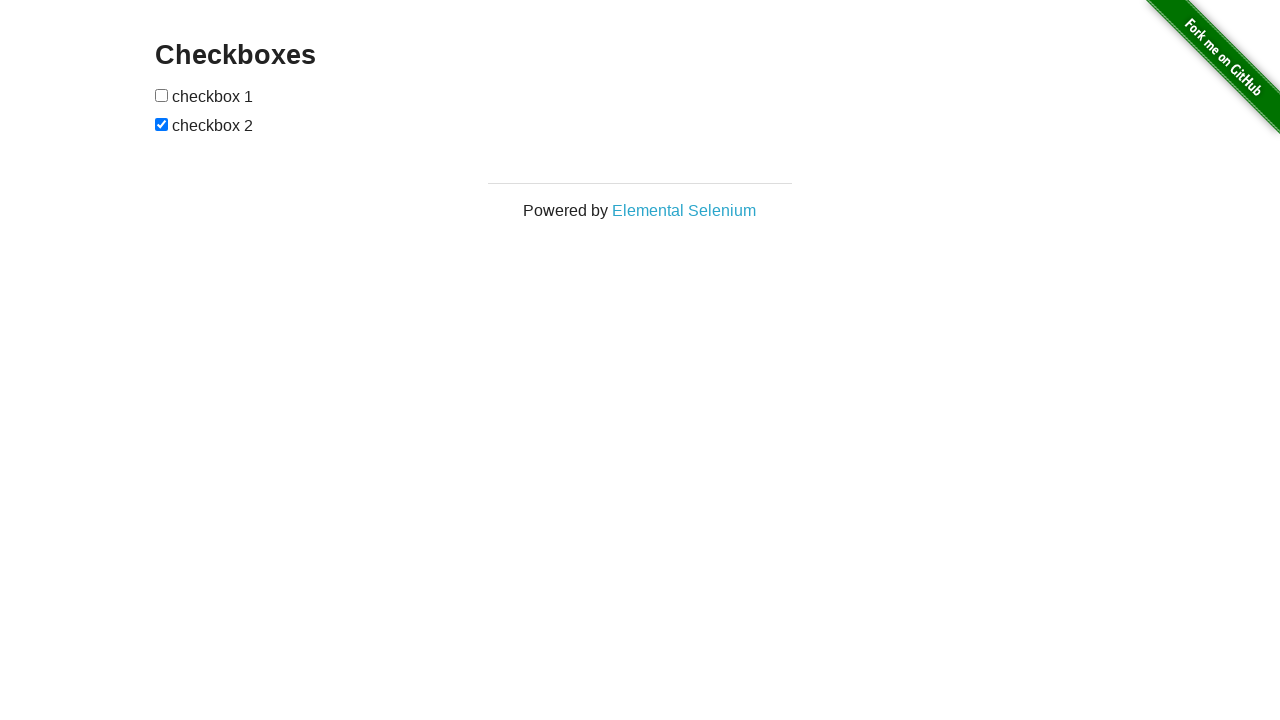

Clicked first checkbox to select it at (162, 95) on xpath=//input[@type='checkbox'][1]
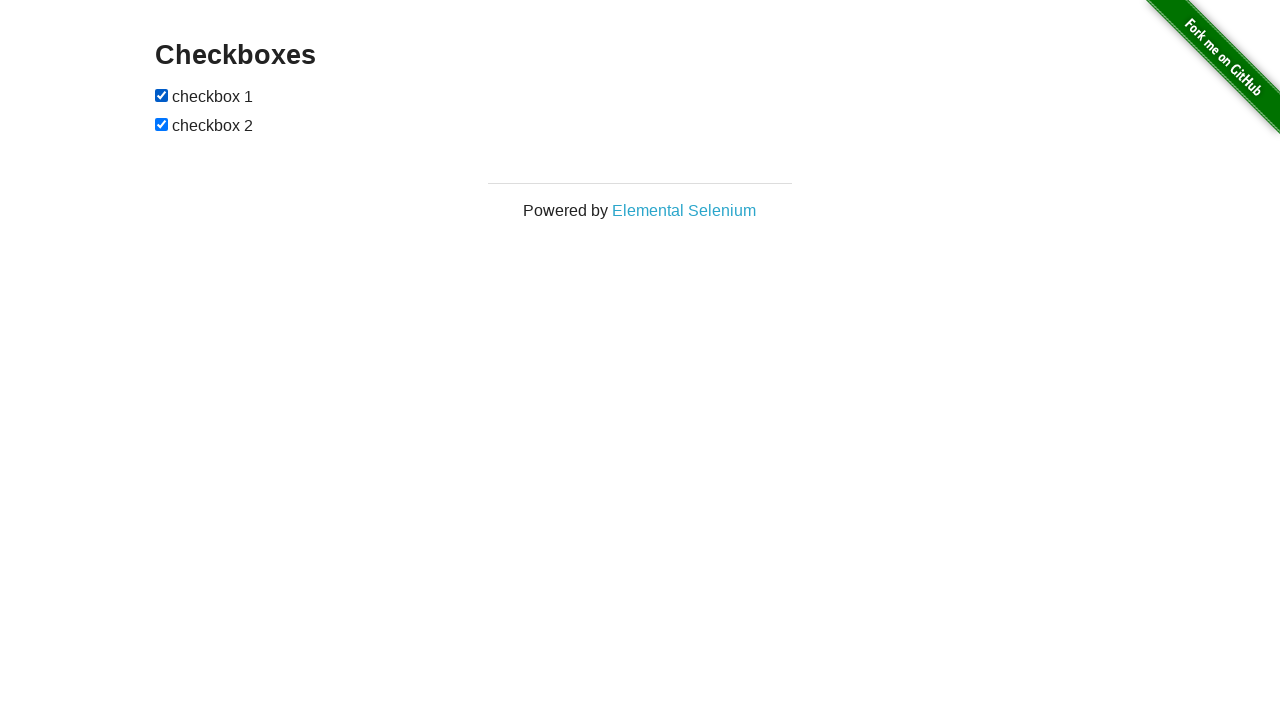

Second checkbox was already selected
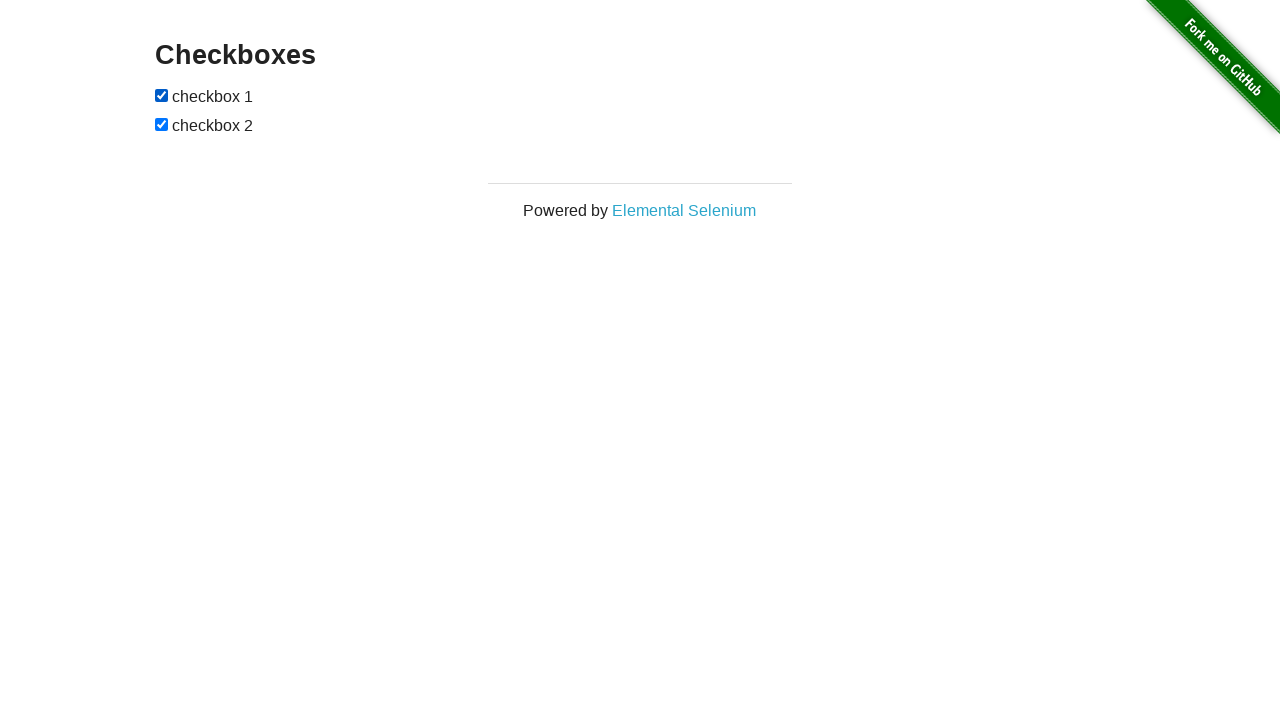

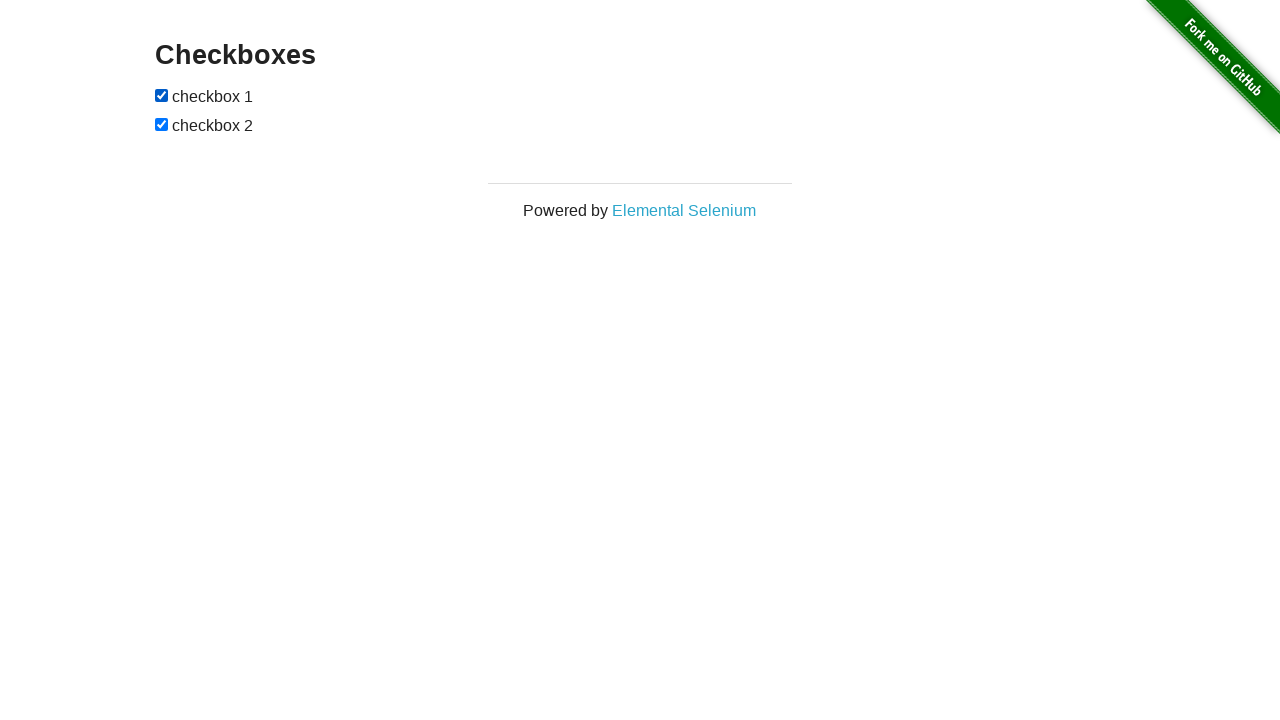